Tests that sending a message fails when the email field lacks @ symbol

Starting URL: https://demoblaze.com/index.html

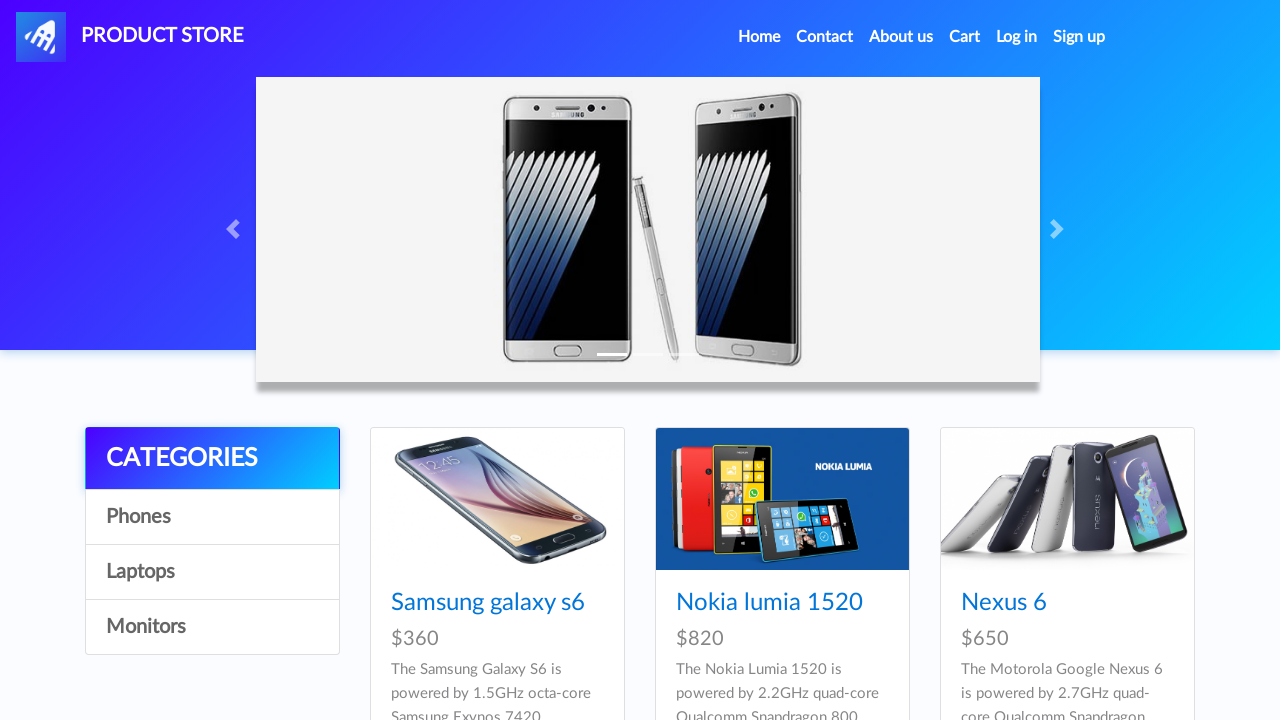

Clicked on Contact link in navigation at (825, 37) on a[data-target='#exampleModal']
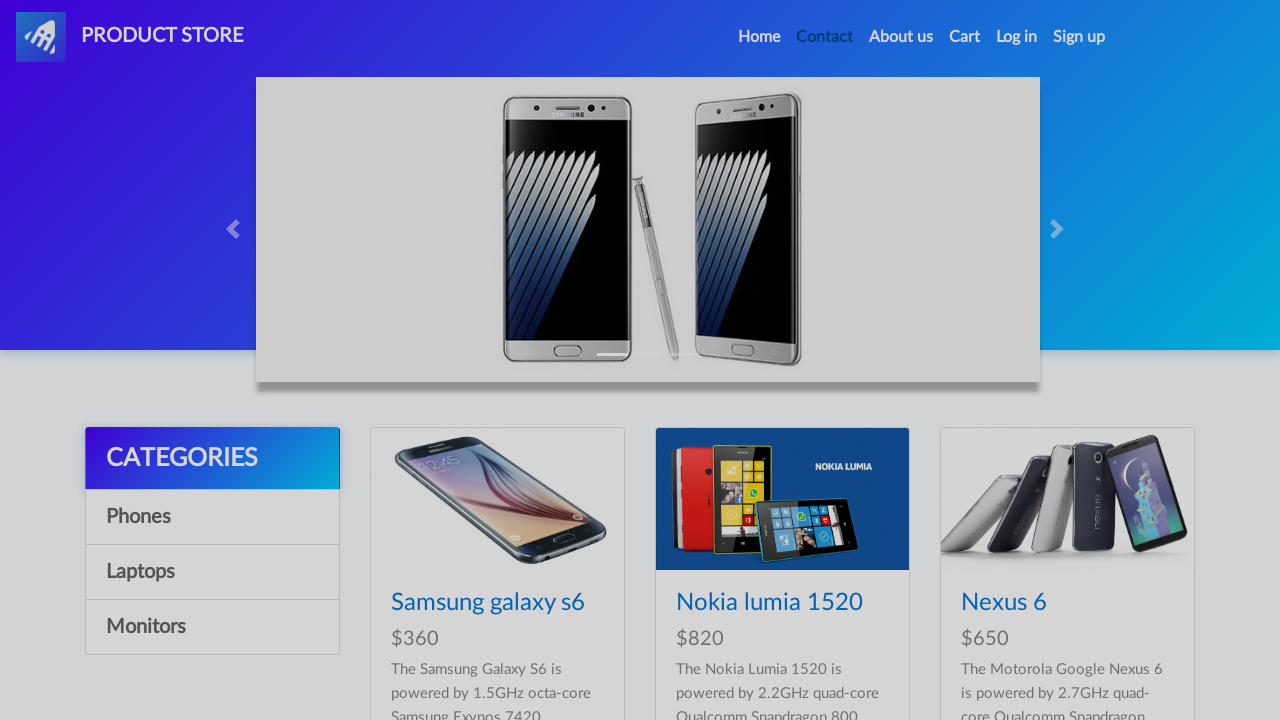

Contact modal appeared
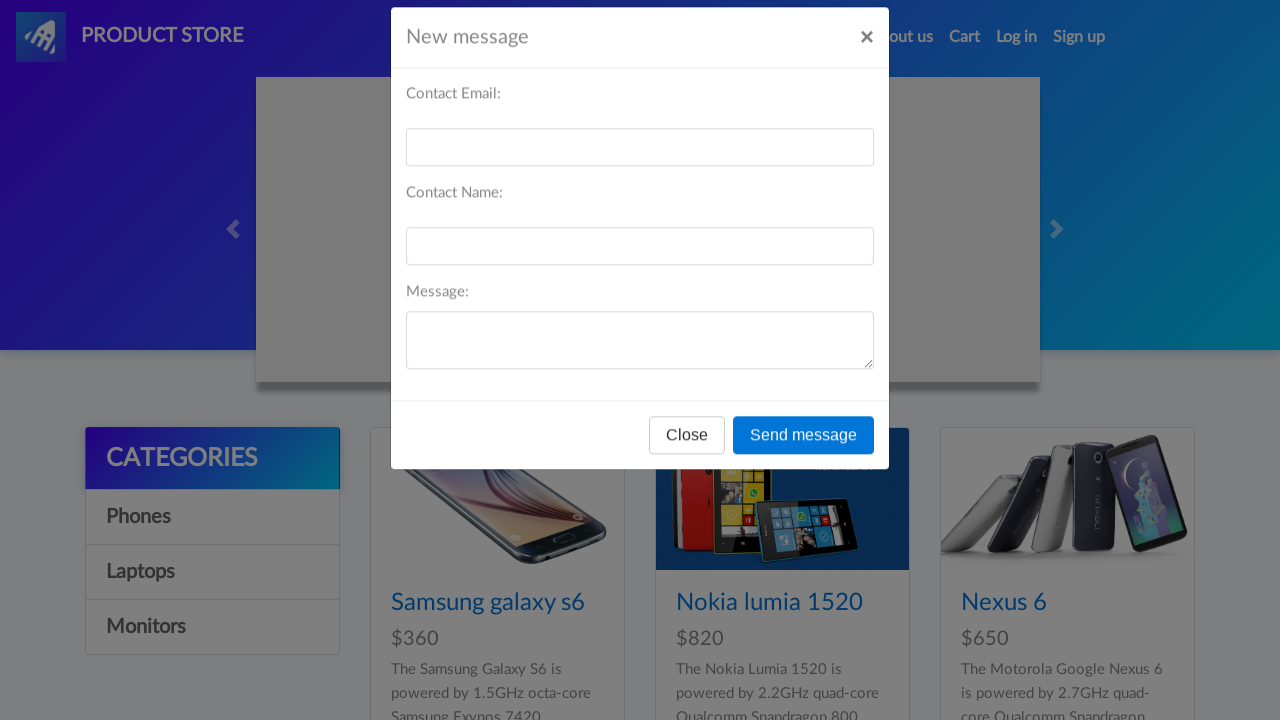

Filled contact email field with invalid email 'ljiljanapavlovic023.com.' (missing @ symbol) on #recipient-email
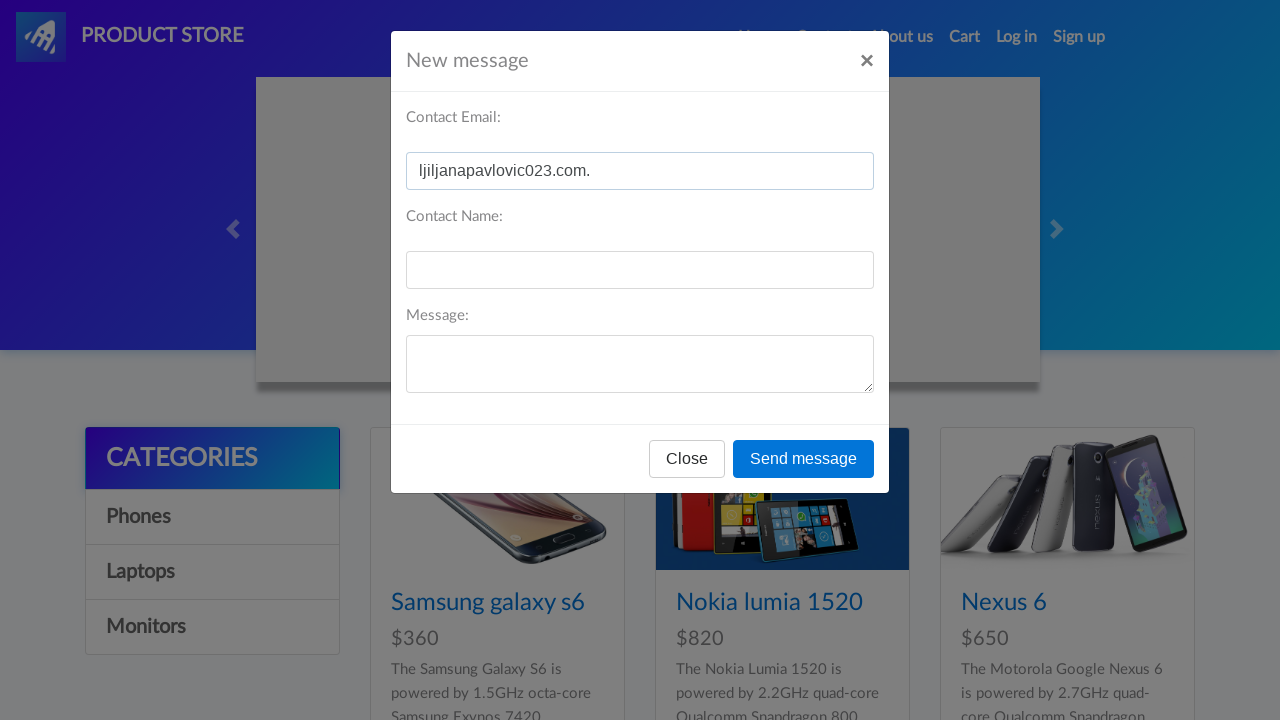

Filled contact name field with 'Ljiljana Pavlovic' on #recipient-name
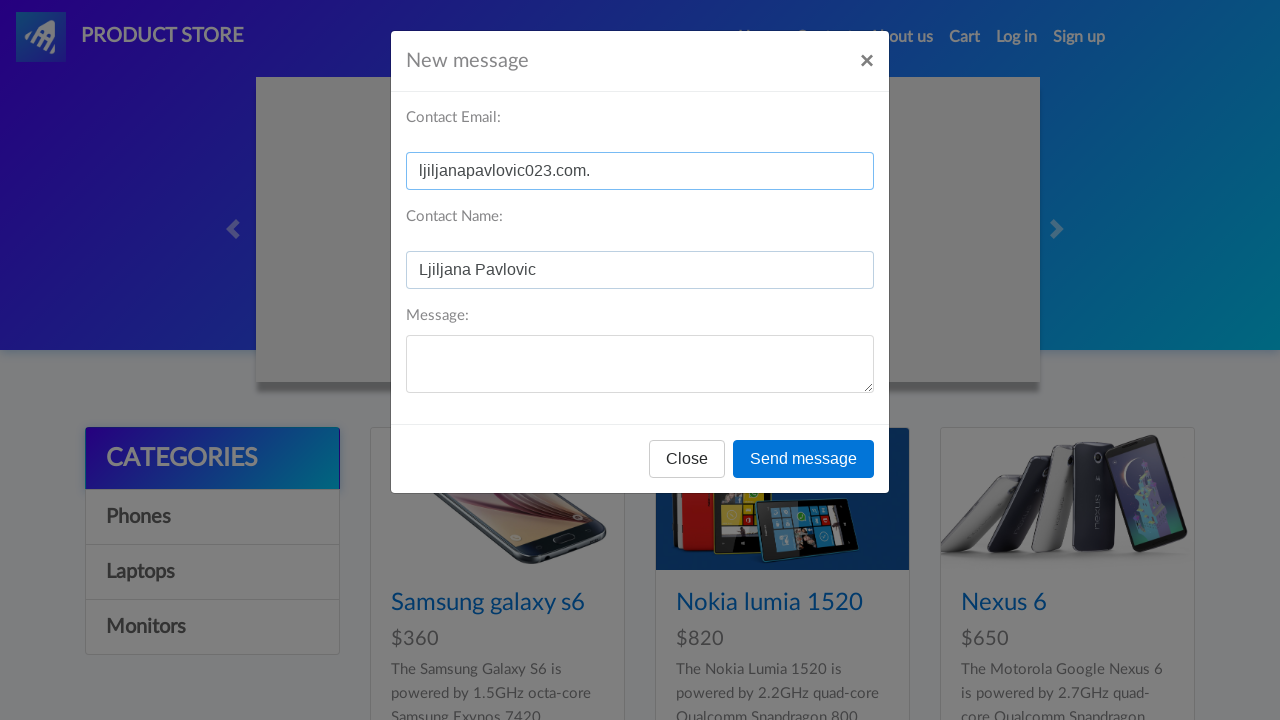

Filled message field with 'aA0!' on #message-text
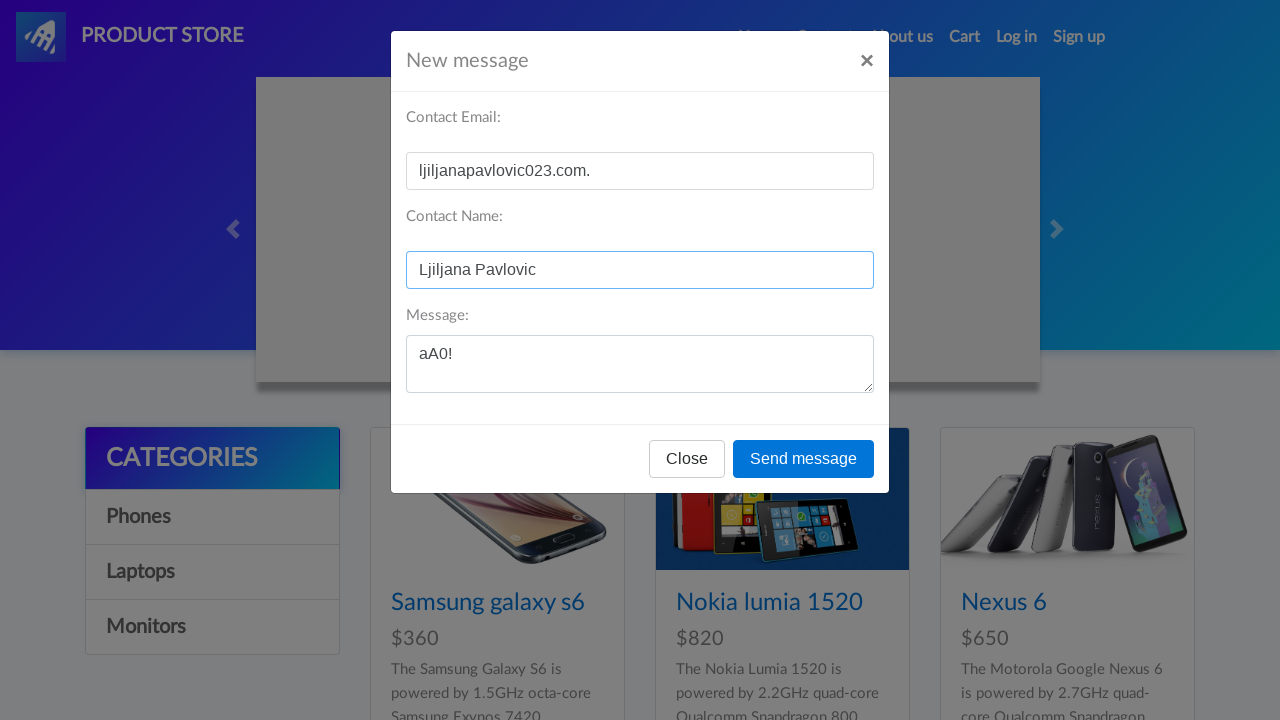

Clicked send message button at (804, 459) on button[onclick='send()']
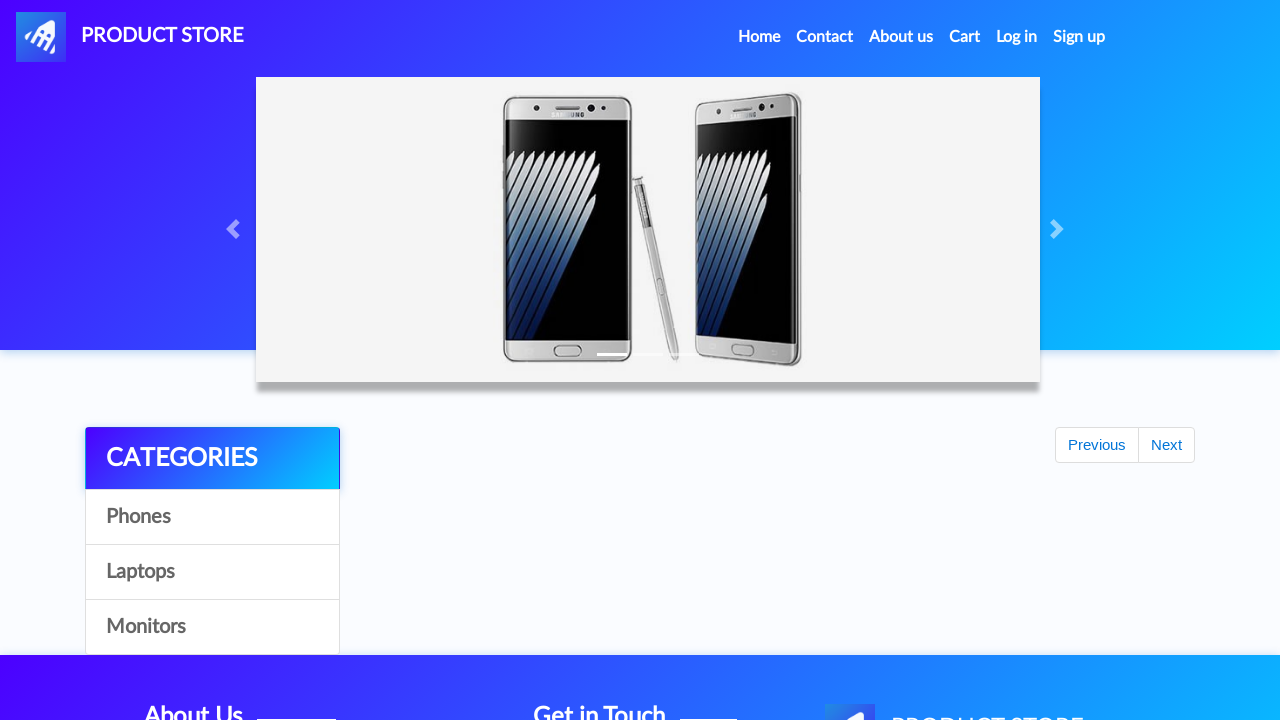

Dialog handler registered and dialog accepted
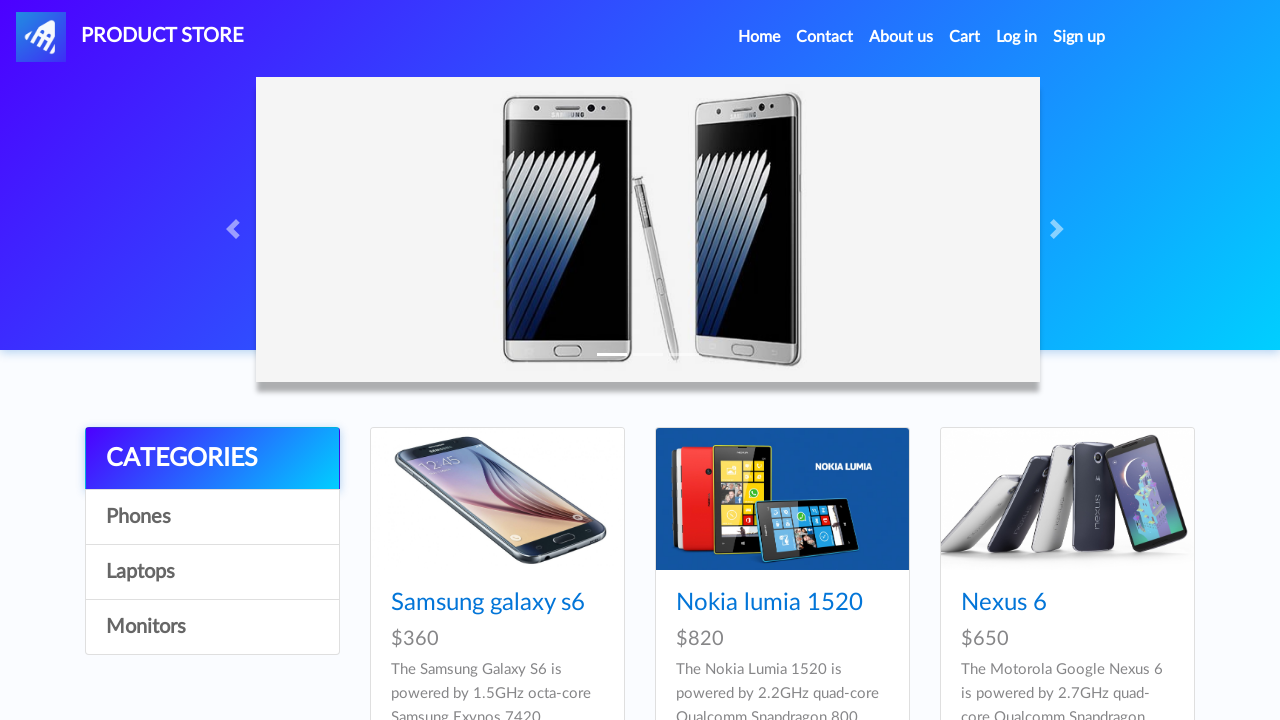

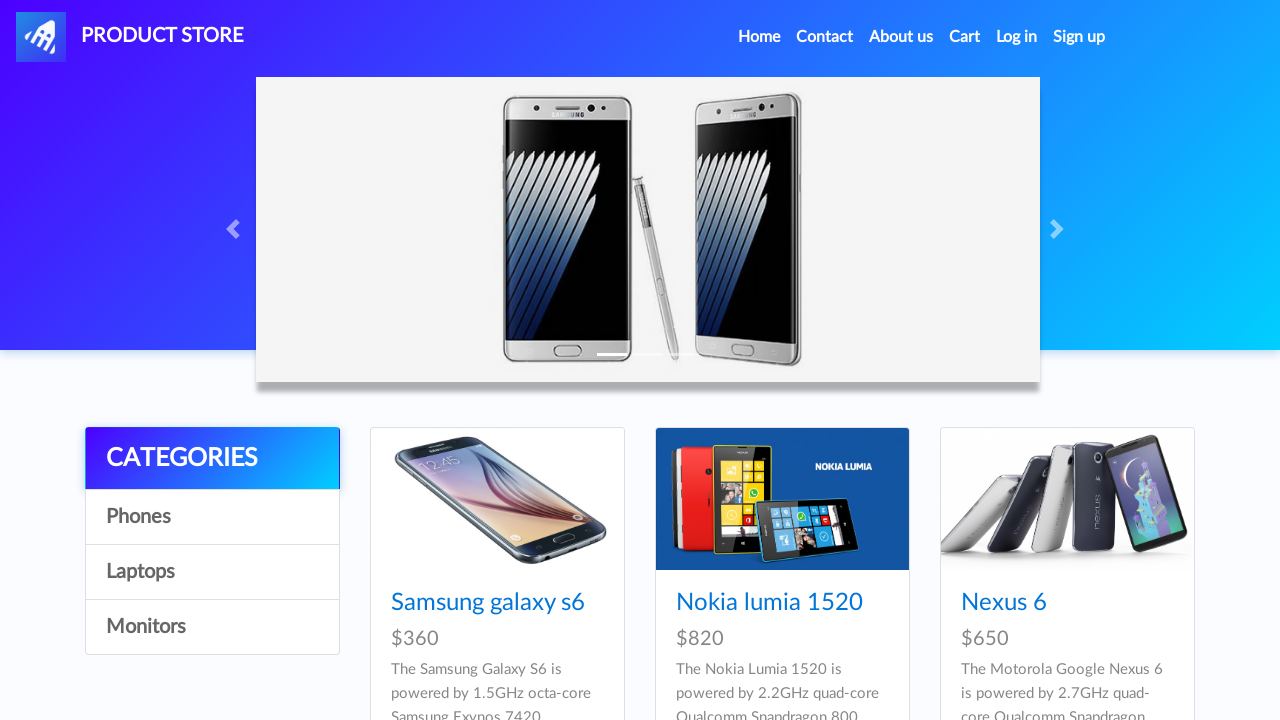